Tests navigation functionality by clicking a link, verifying the page title, then navigating back and verifying the home page title

Starting URL: https://practice.cydeo.com

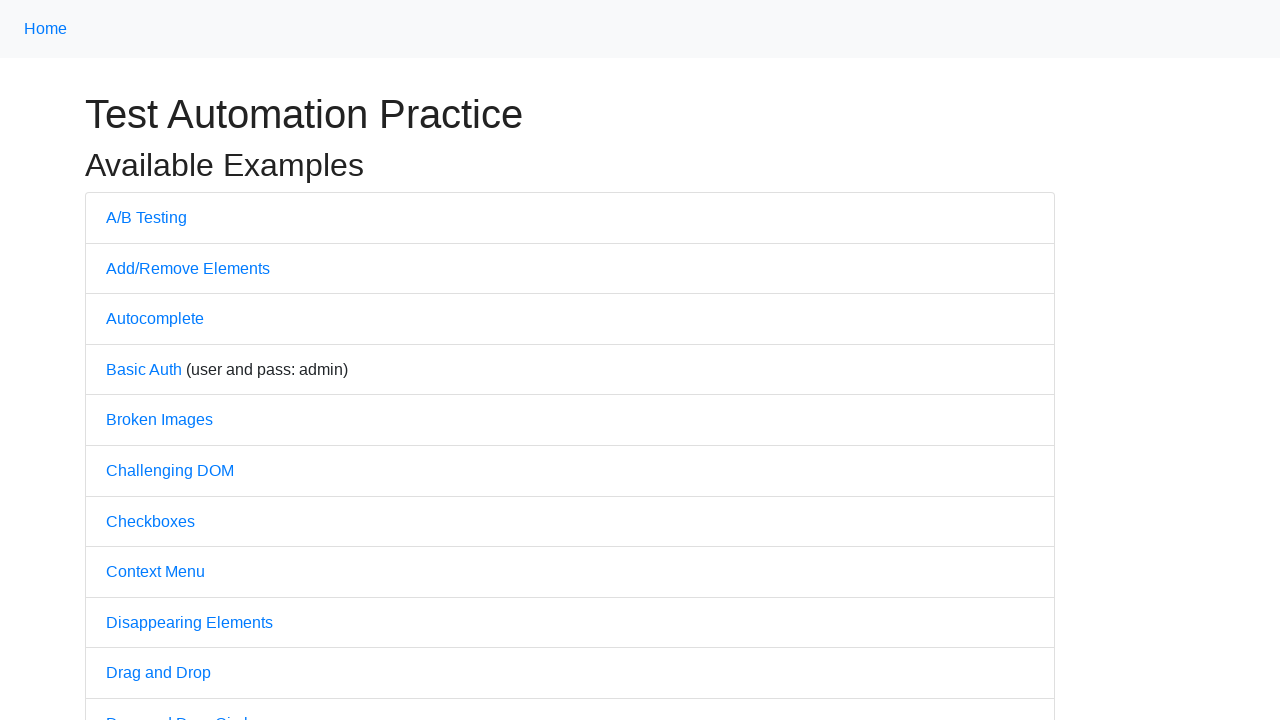

Clicked on A/B Testing link at (146, 217) on text=A/B Testing
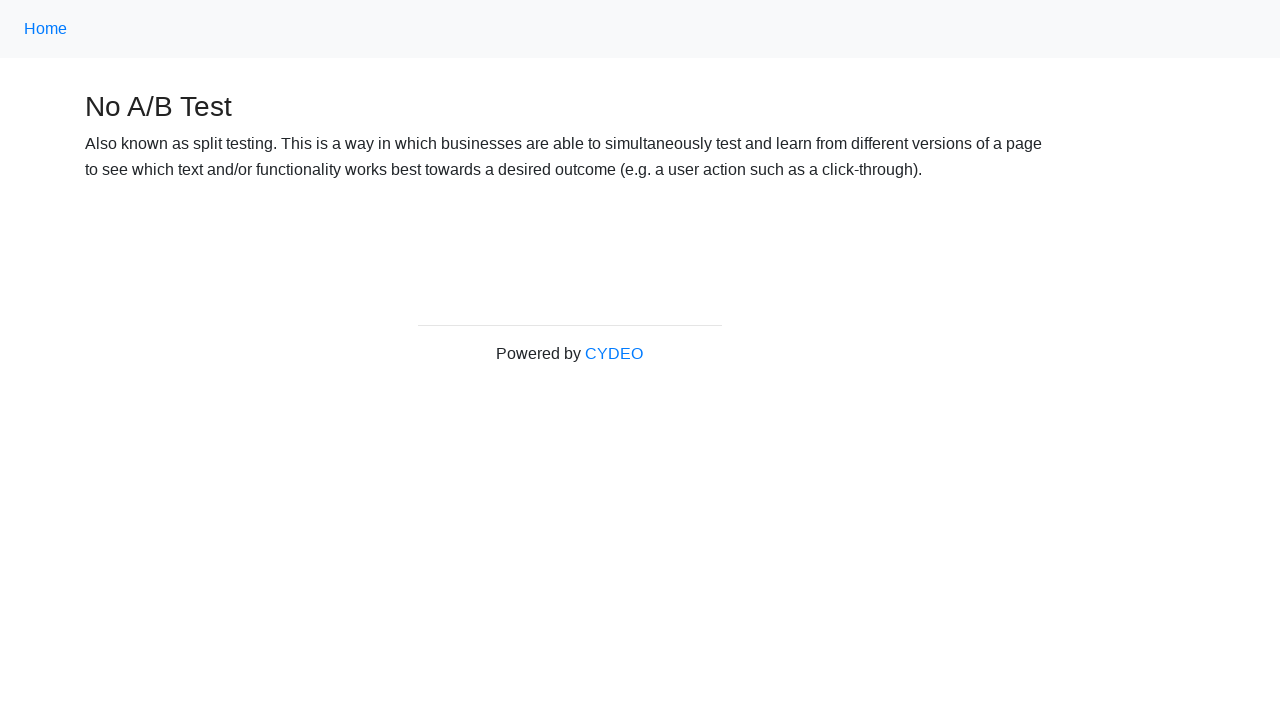

Waited for A/B Testing page to load
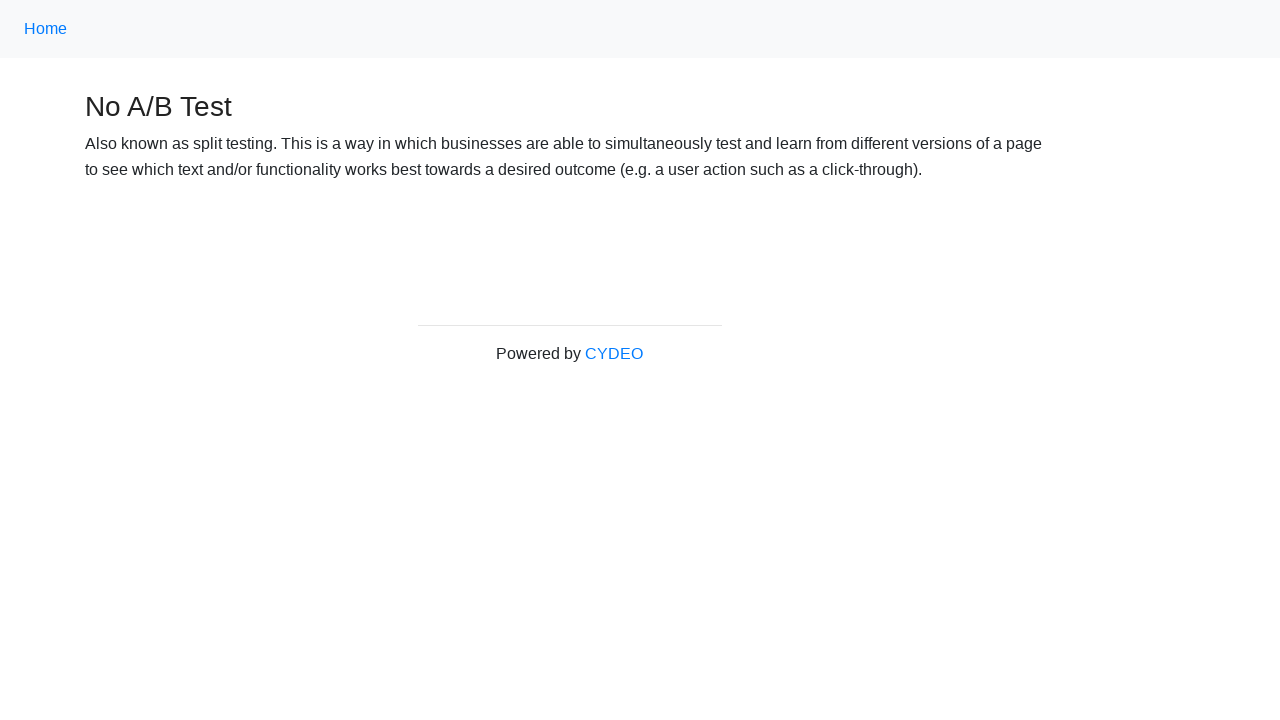

Verified A/B Testing page title is 'No A/B Test'
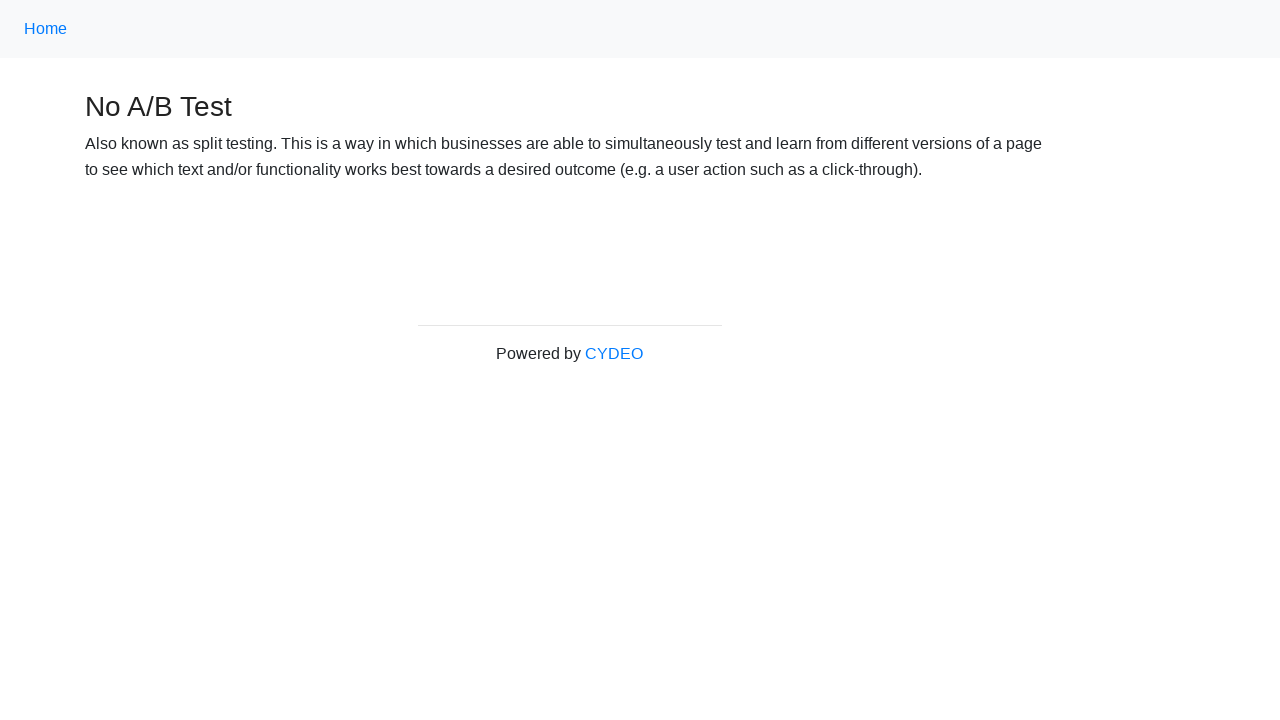

Navigated back to home page
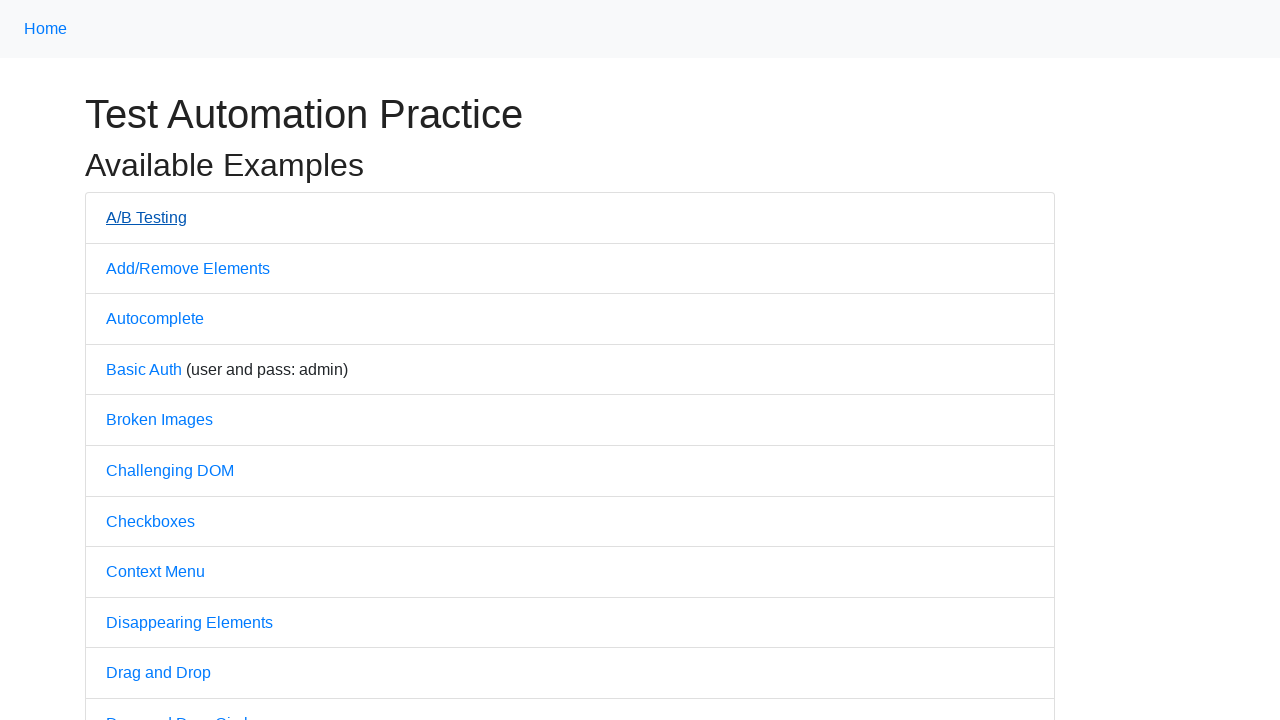

Waited for home page to load
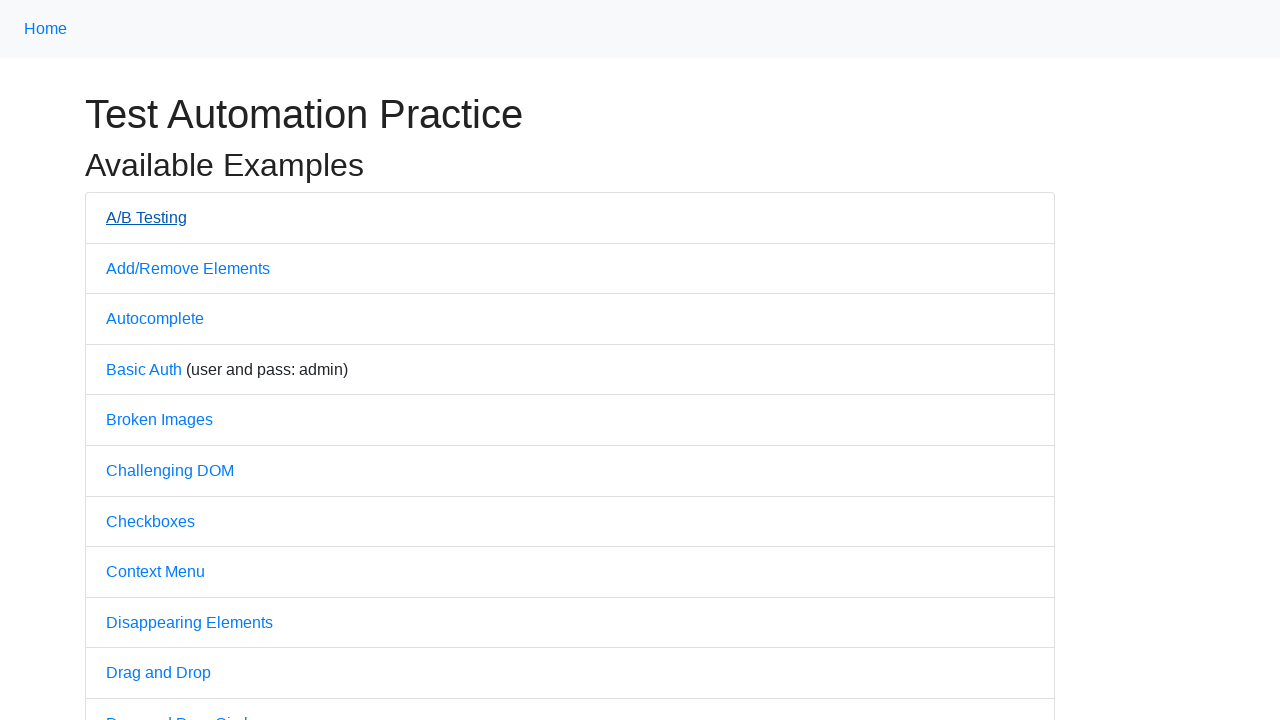

Verified home page title is 'Practice'
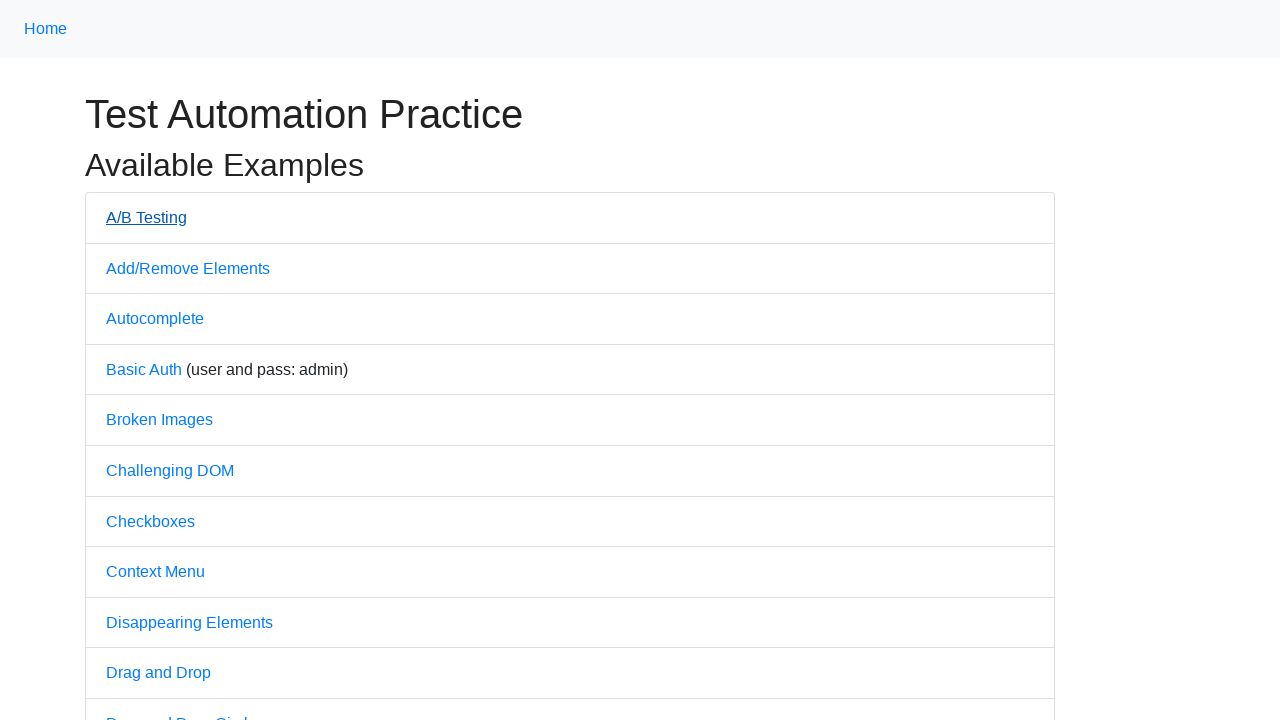

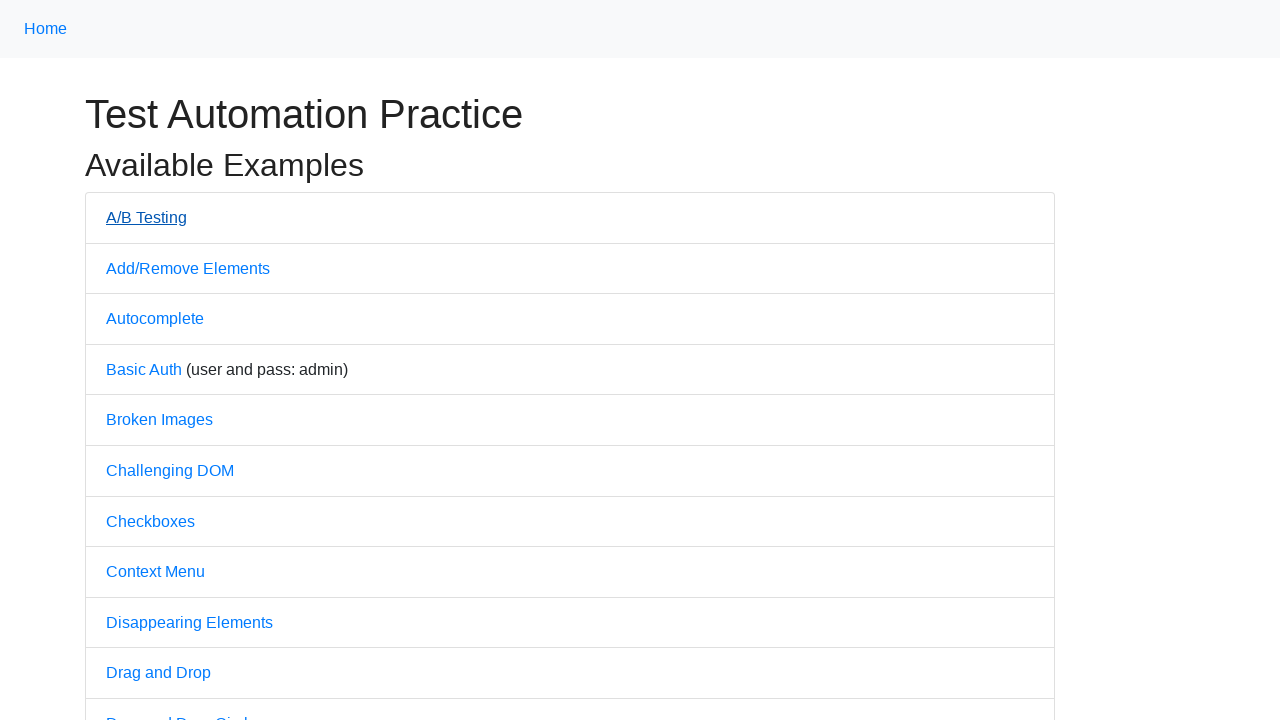